Tests browser navigation functionality by navigating to IKEA pages, going back and forward, and refreshing the page while verifying page titles

Starting URL: https://www.ikea.com/

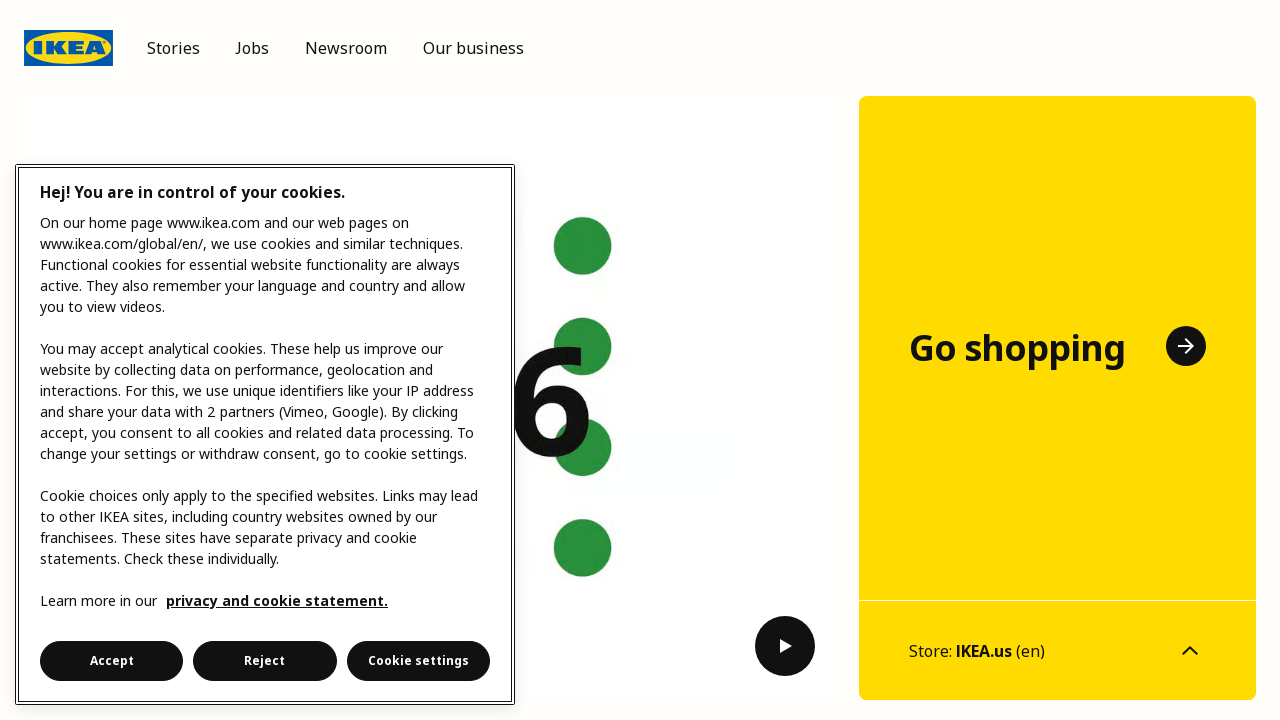

Verified initial IKEA page title contains 'Welcome'
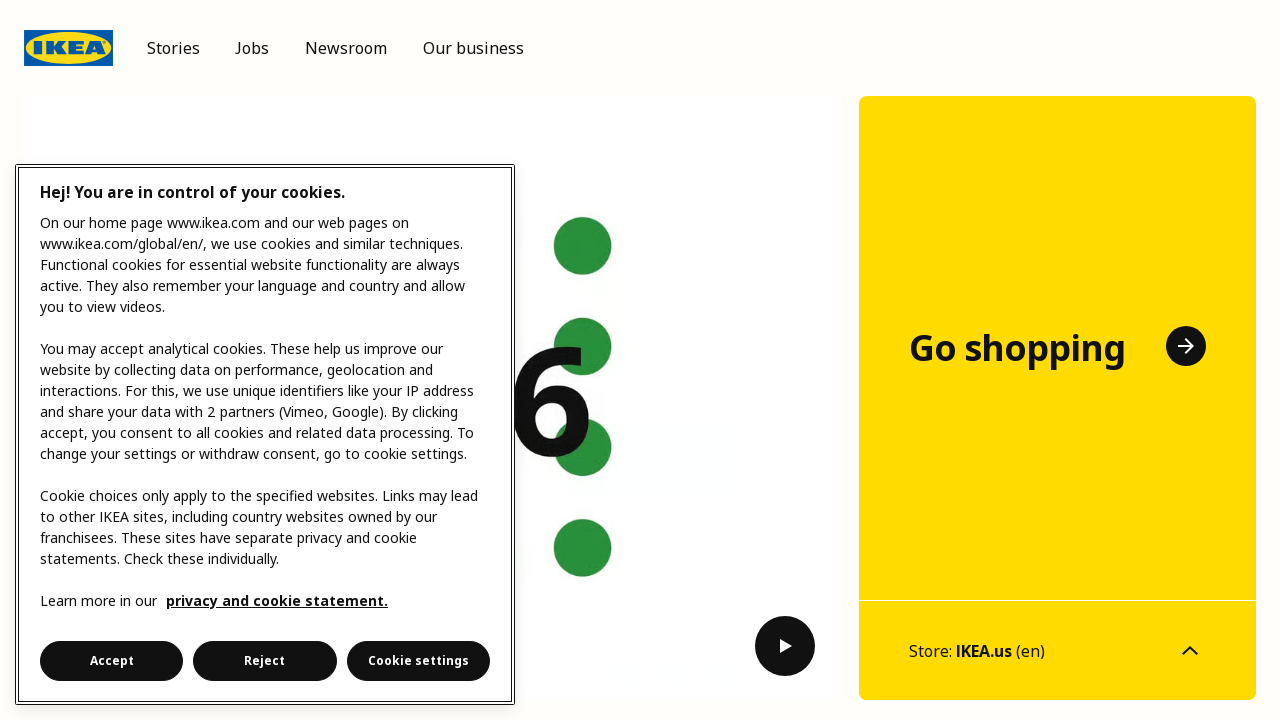

Navigated to IKEA newsroom page
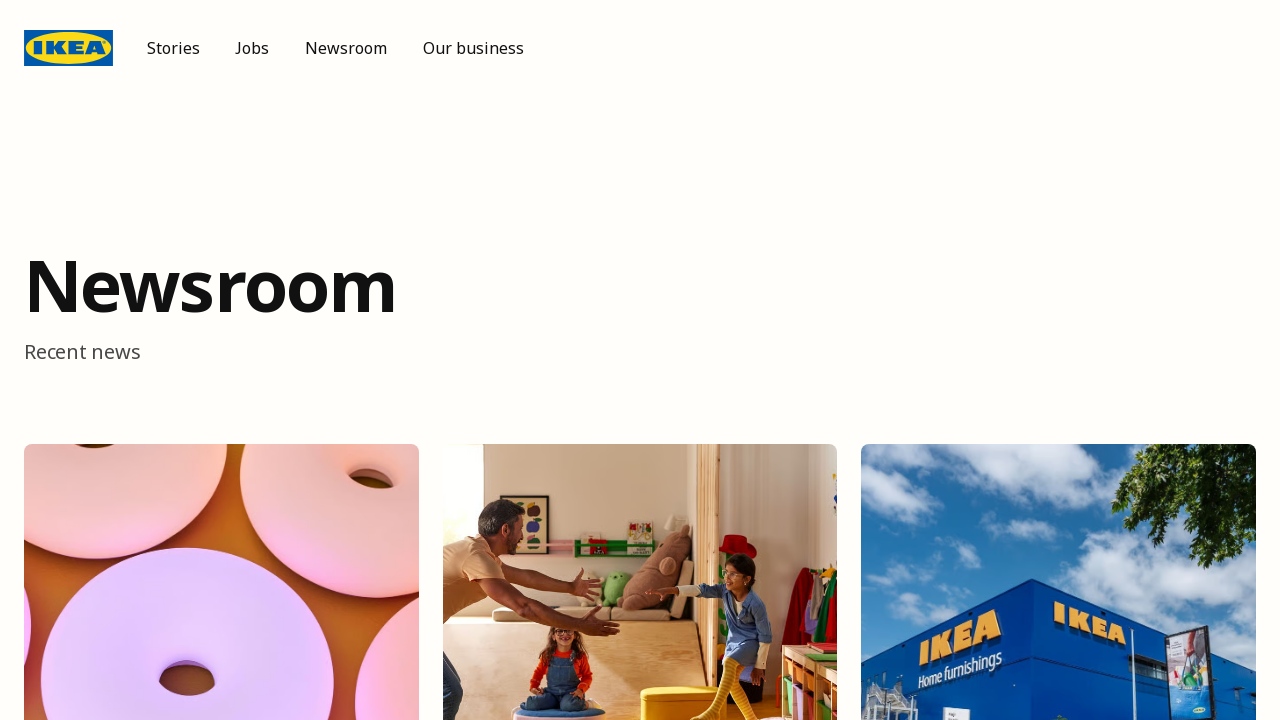

Verified newsroom page title contains 'Newsroom'
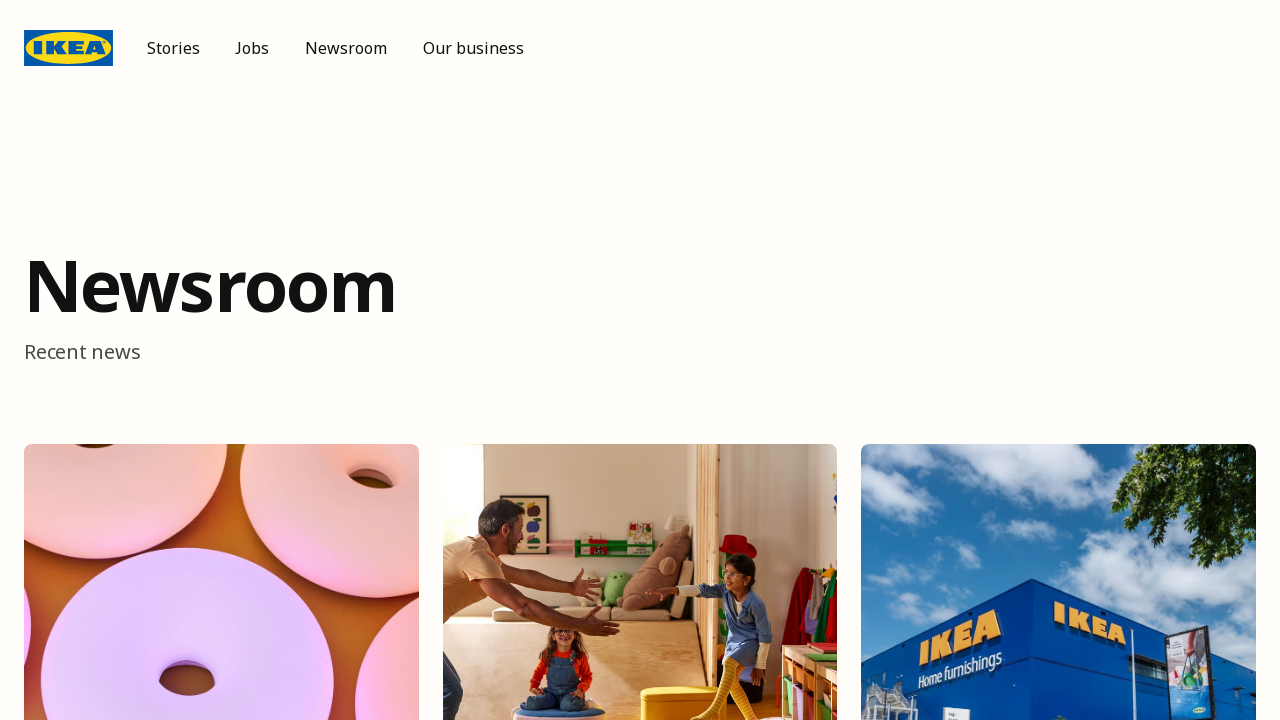

Navigated back to previous page
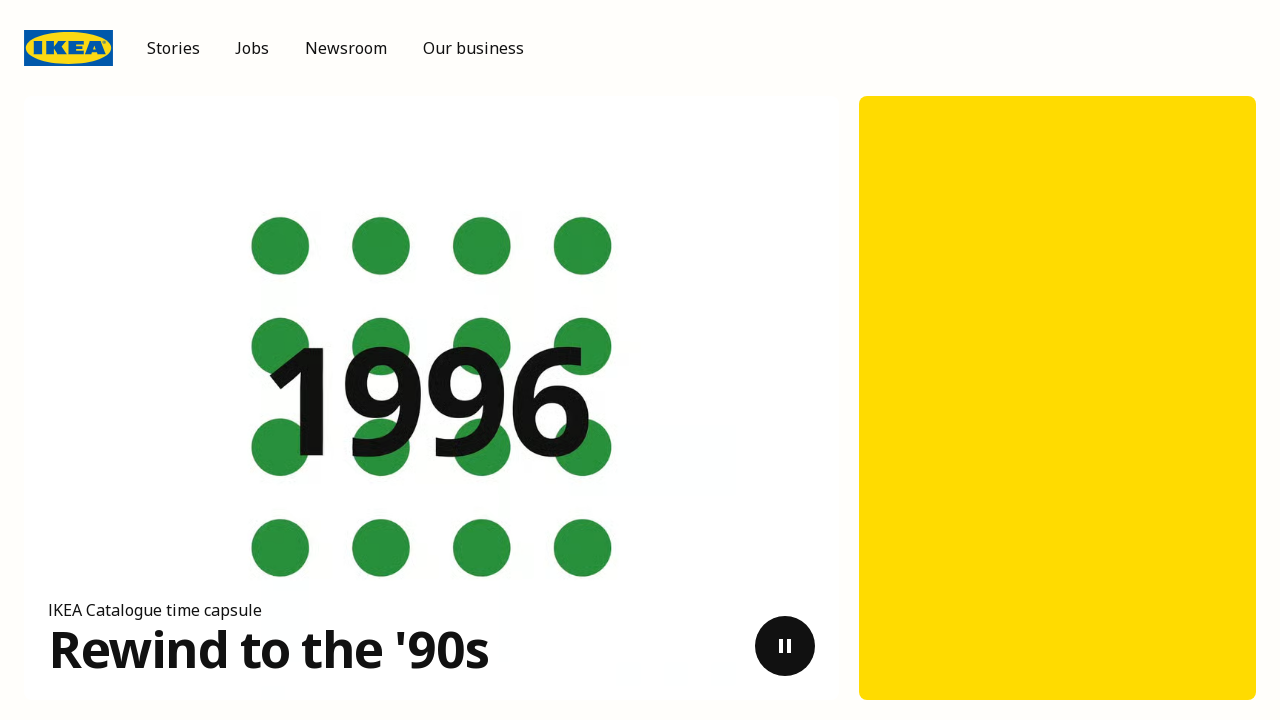

Verified back navigation returned to page with 'Welcome' in title
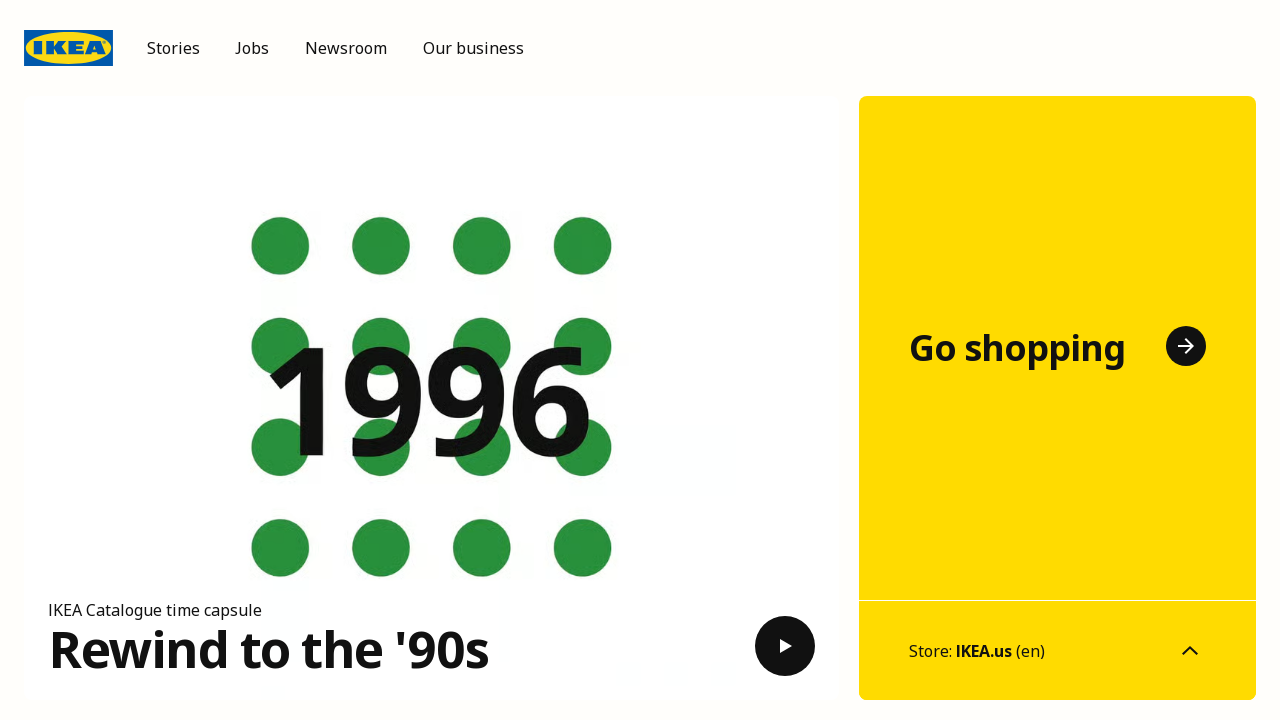

Navigated forward to newsroom page again
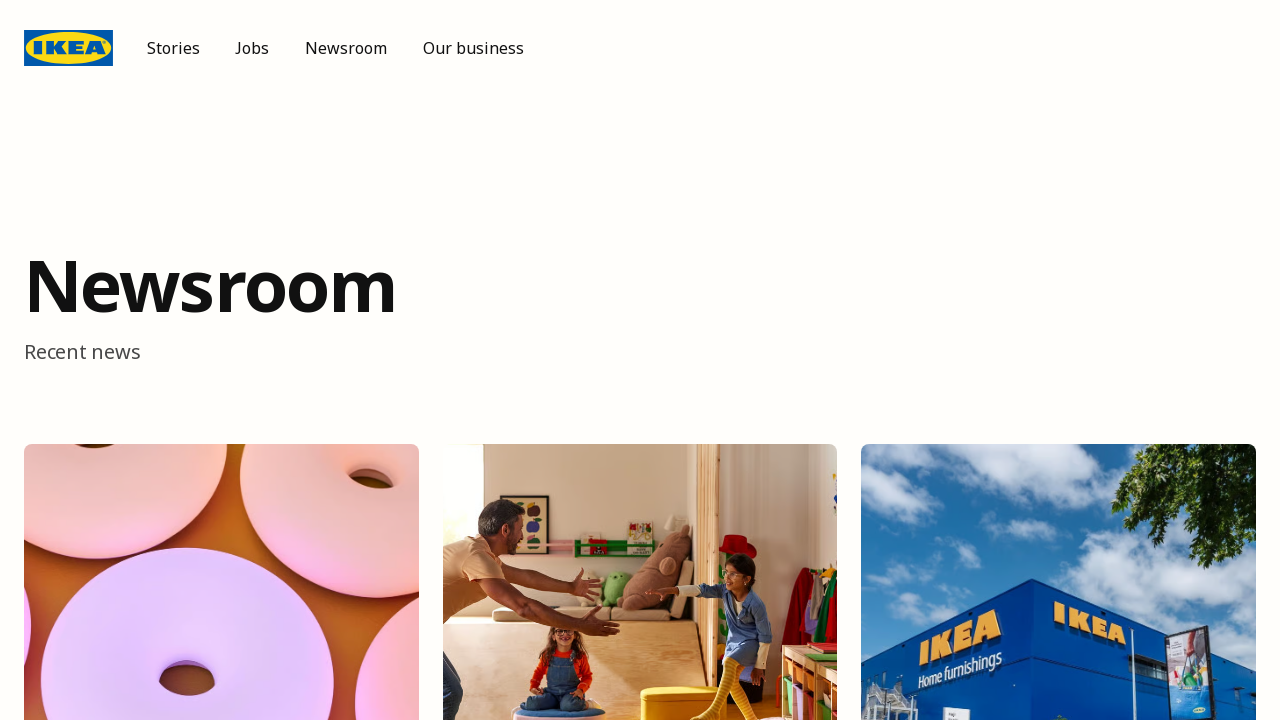

Verified forward navigation returned to newsroom page with 'Newsroom' in title
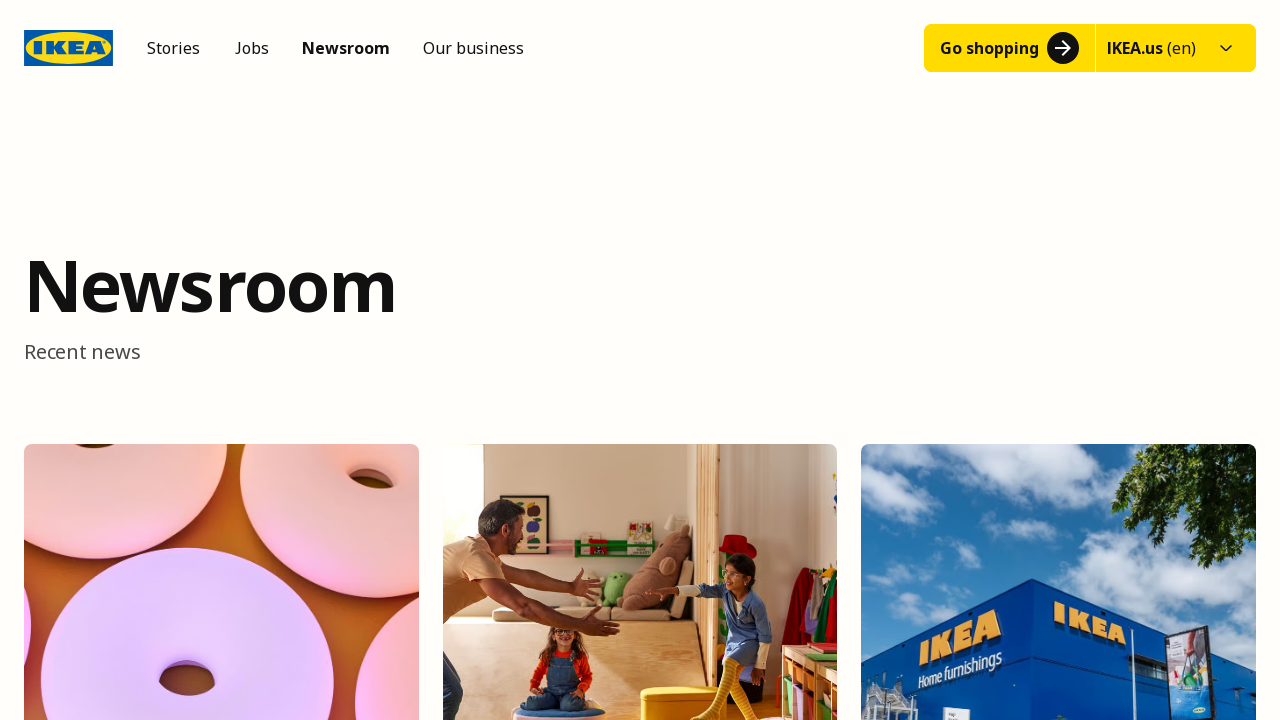

Refreshed the current newsroom page
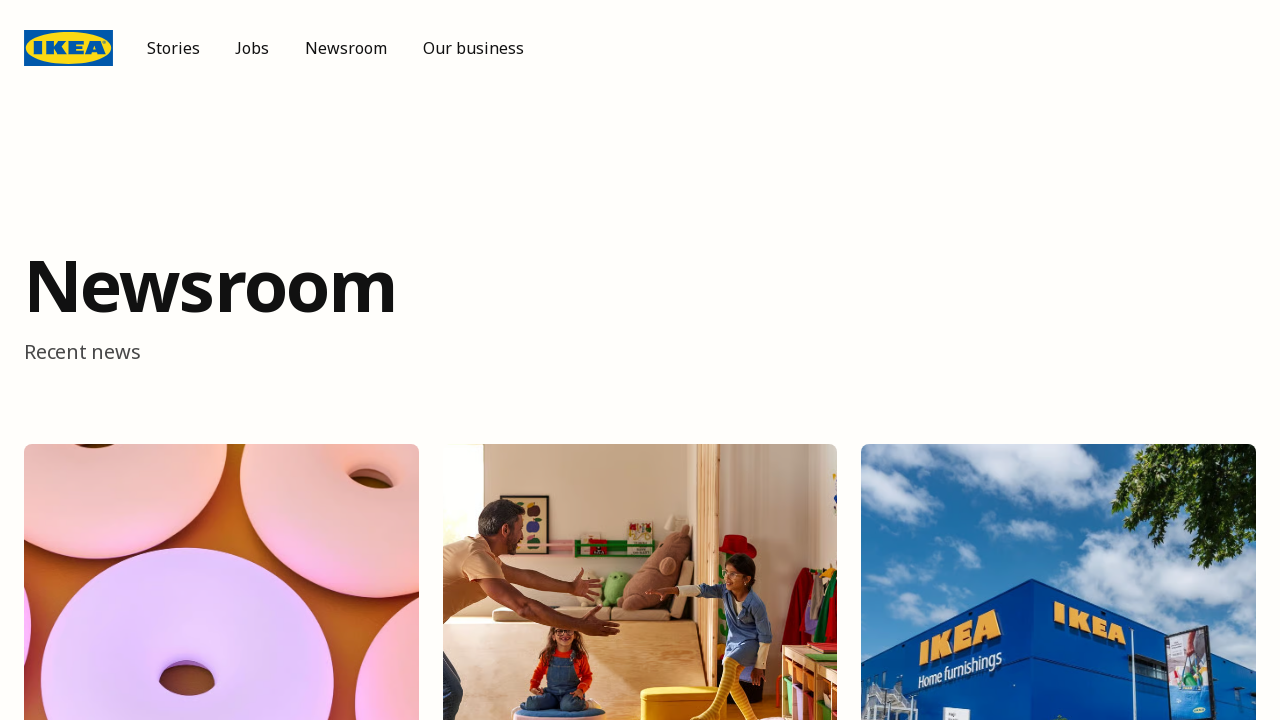

Verified page title still contains 'Newsroom' after refresh
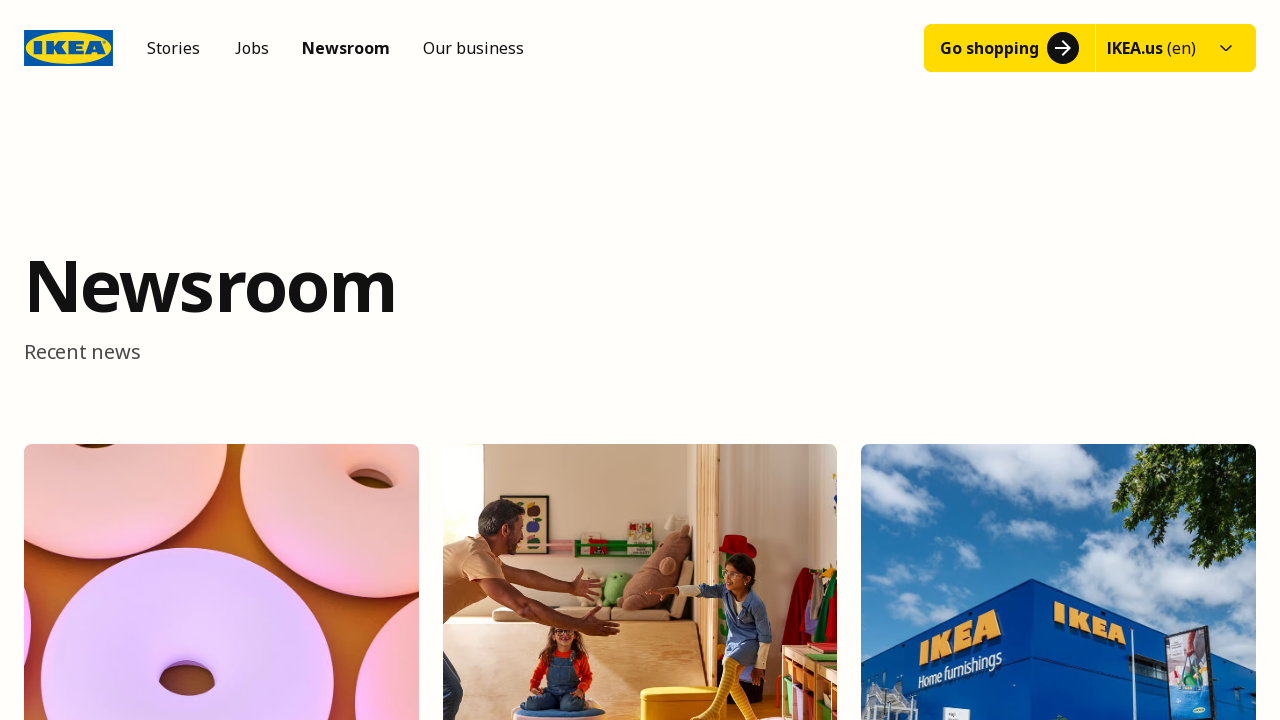

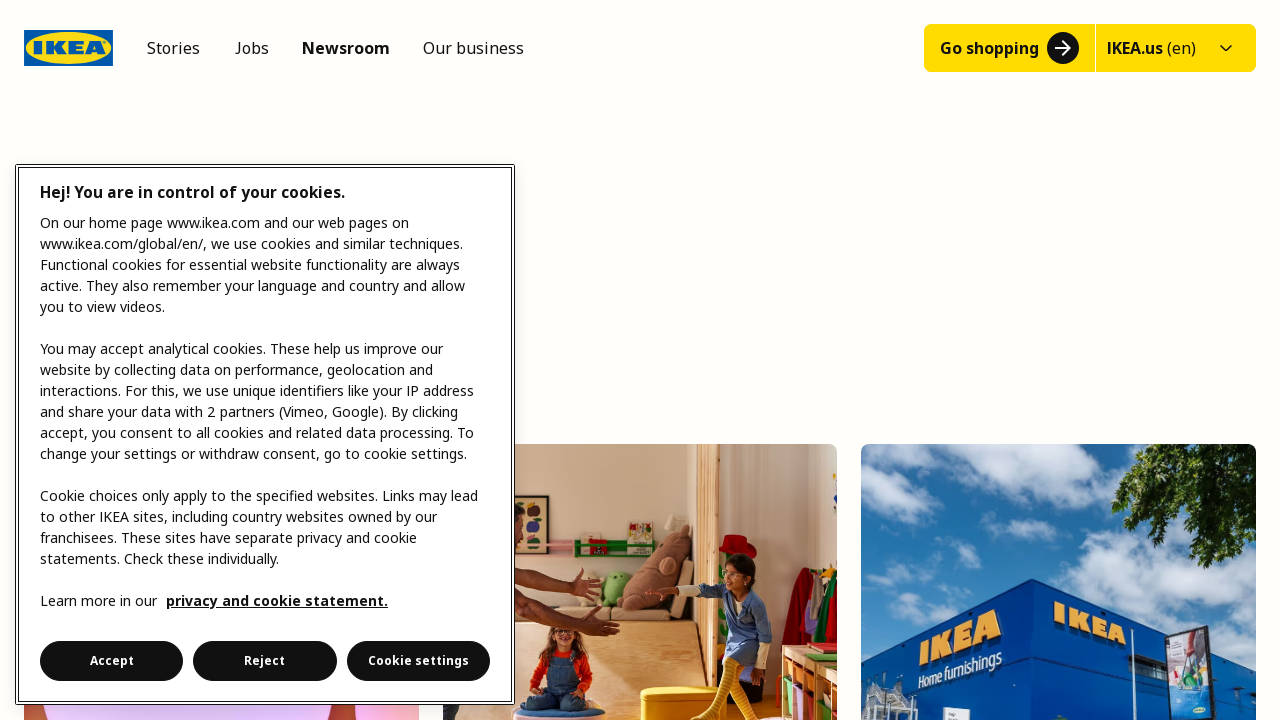